Tests mouse actions by right-clicking on a designated area to trigger a context menu alert, accepting the alert, then clicking a link that opens a new window and verifying the content on the new page.

Starting URL: https://the-internet.herokuapp.com/context_menu

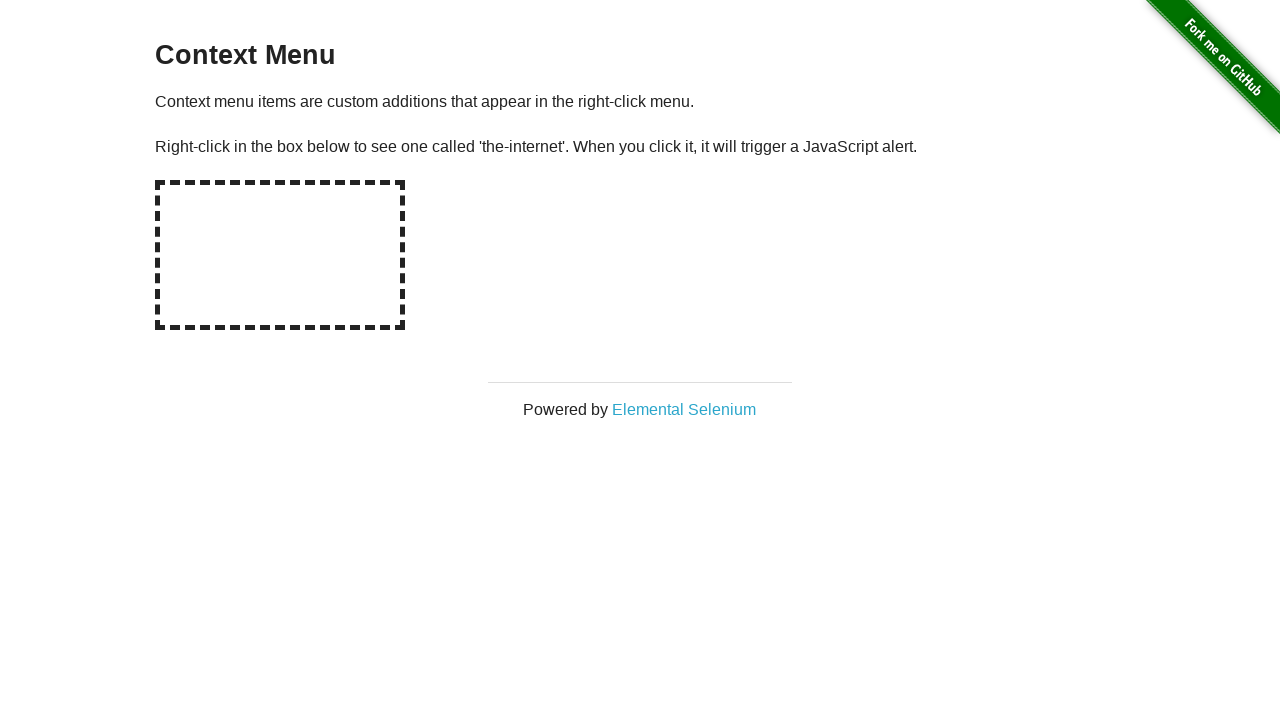

Right-clicked on hot-spot area to trigger context menu at (280, 255) on #hot-spot
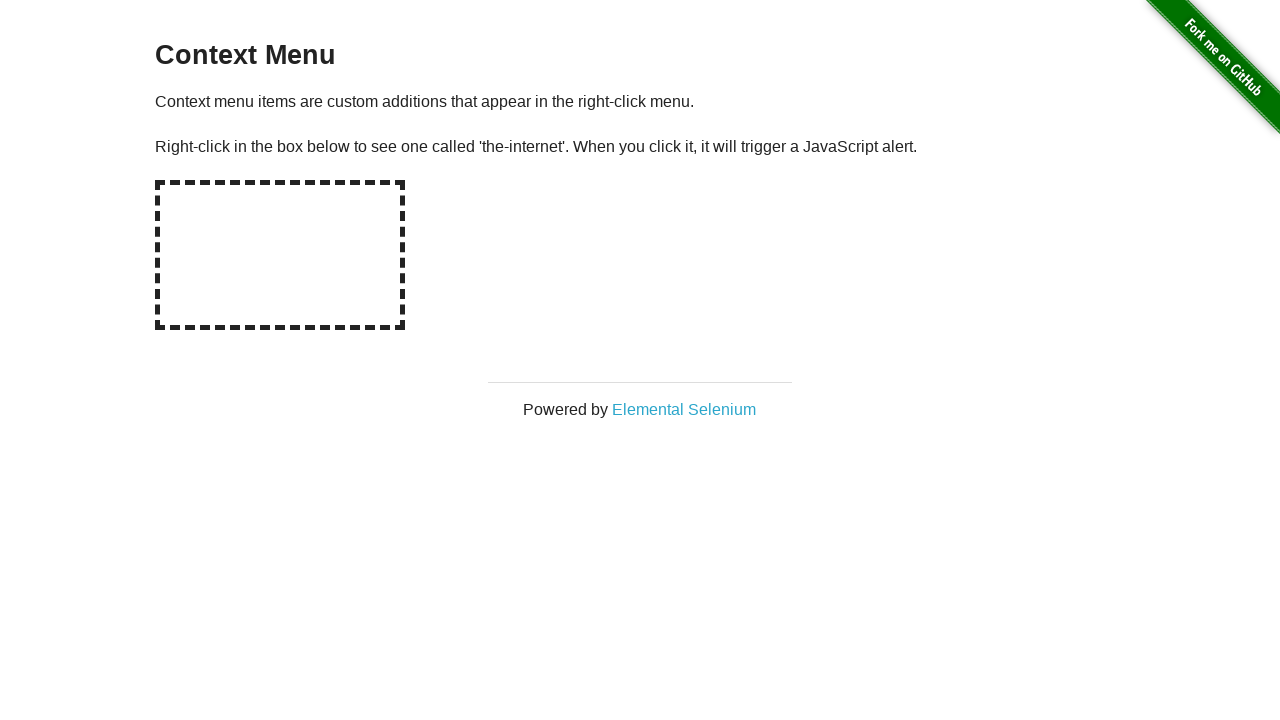

Set up dialog handler for alert
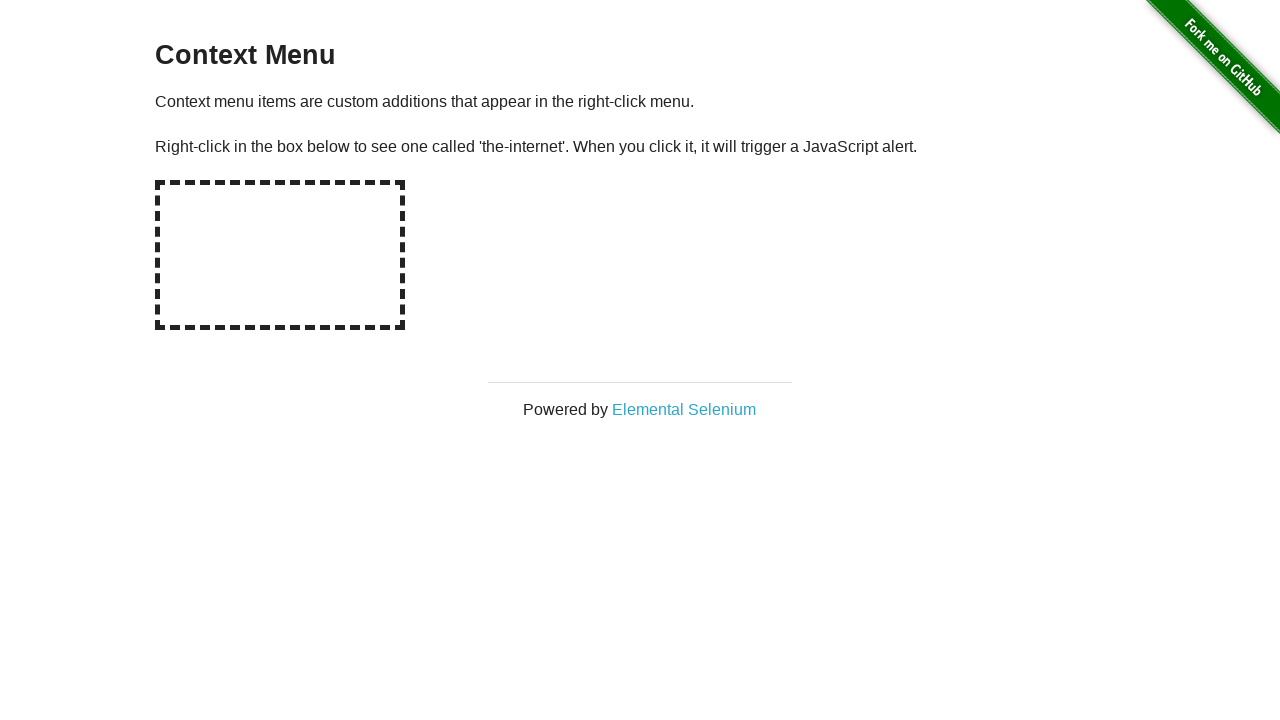

Right-clicked on hot-spot area again to trigger context menu with handler active at (280, 255) on #hot-spot
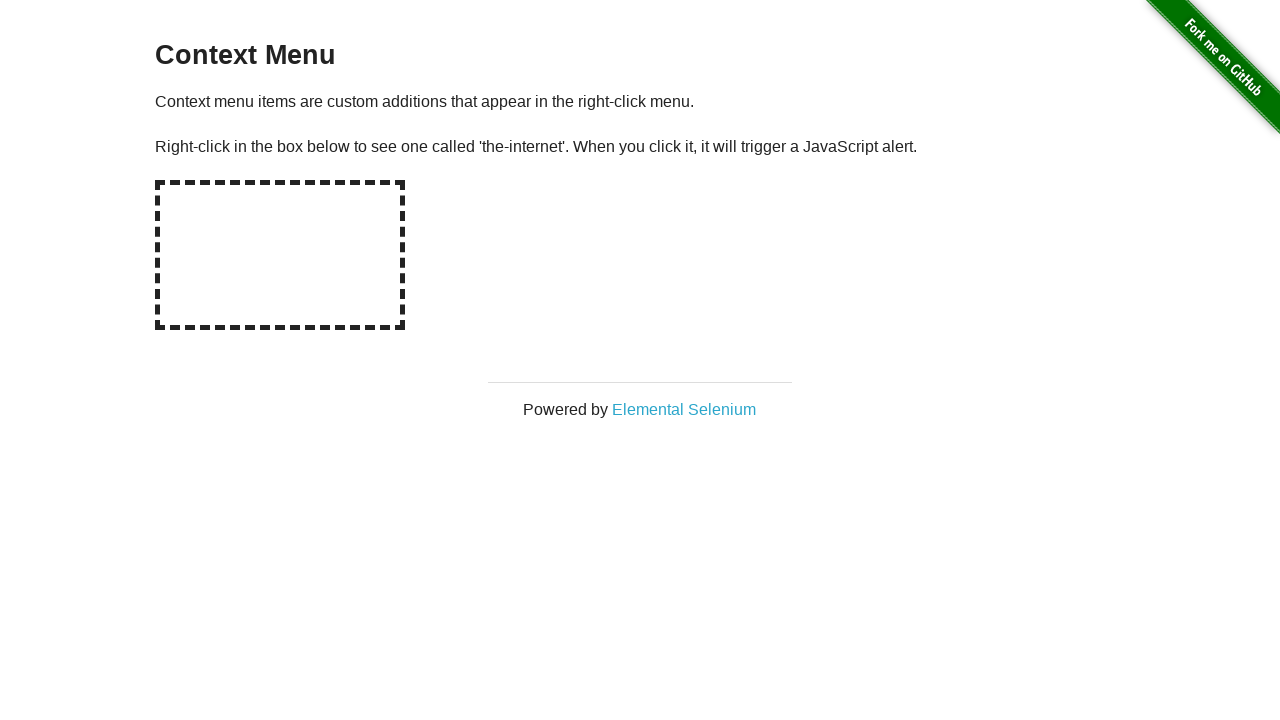

Waited 500ms for dialog handling to complete
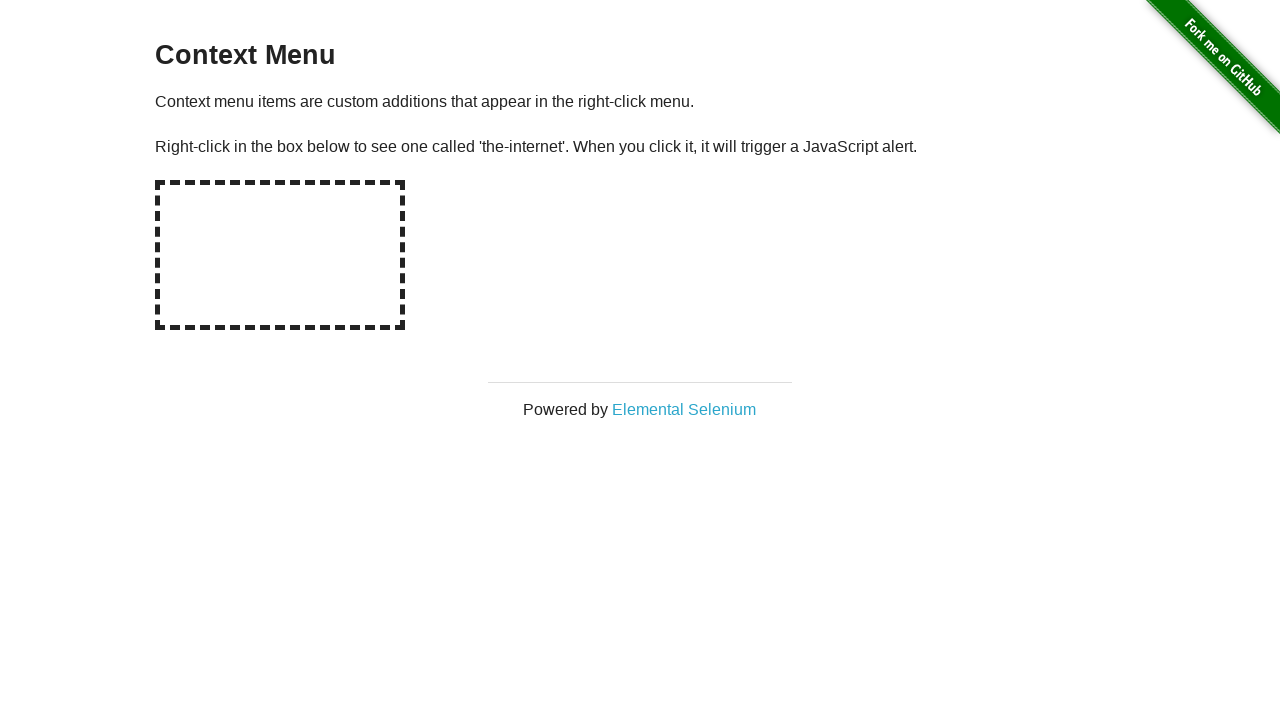

Verified alert message: 'You selected a context menu'
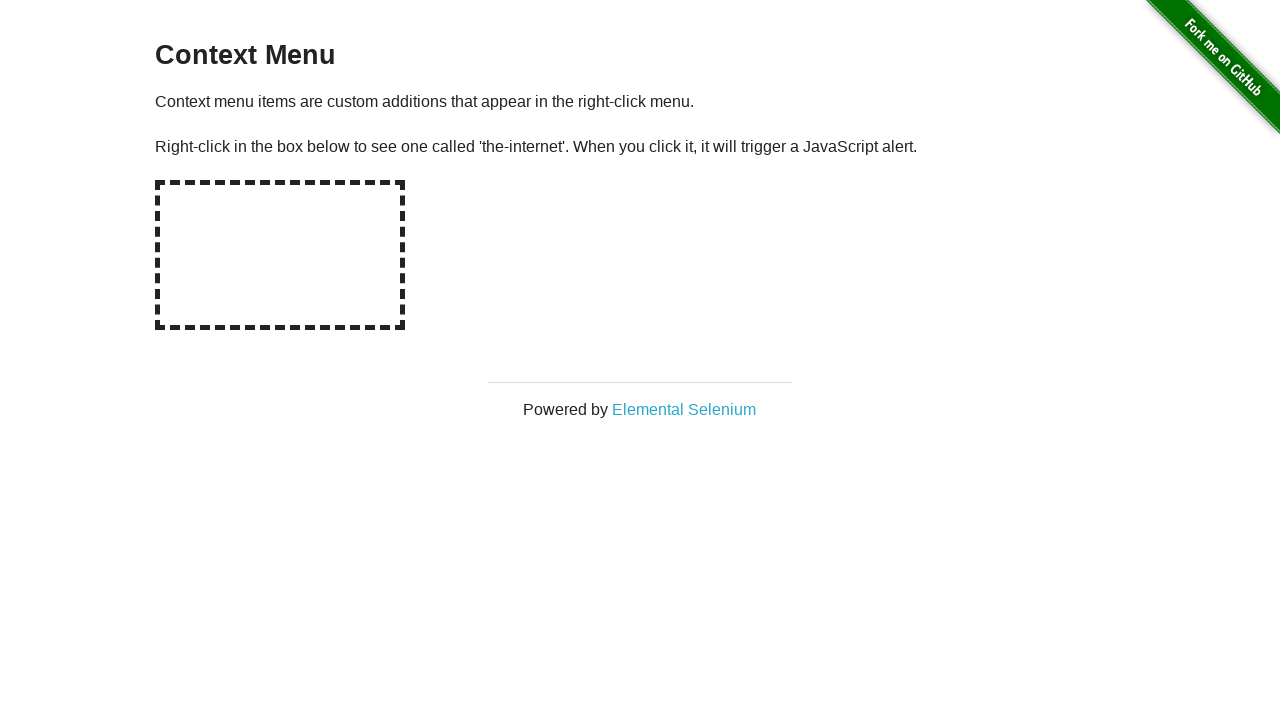

Clicked 'Elemental Selenium' link which opened a new window at (684, 409) on xpath=//a[text()='Elemental Selenium']
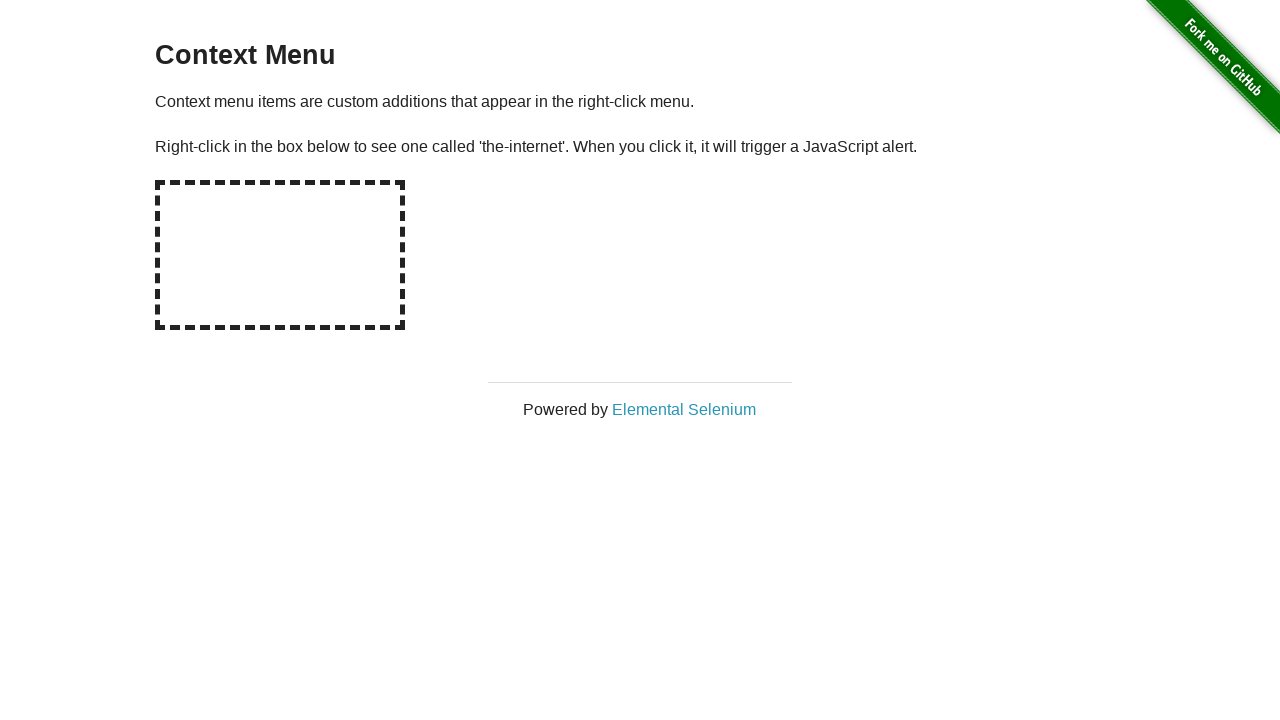

Retrieved new page object from context
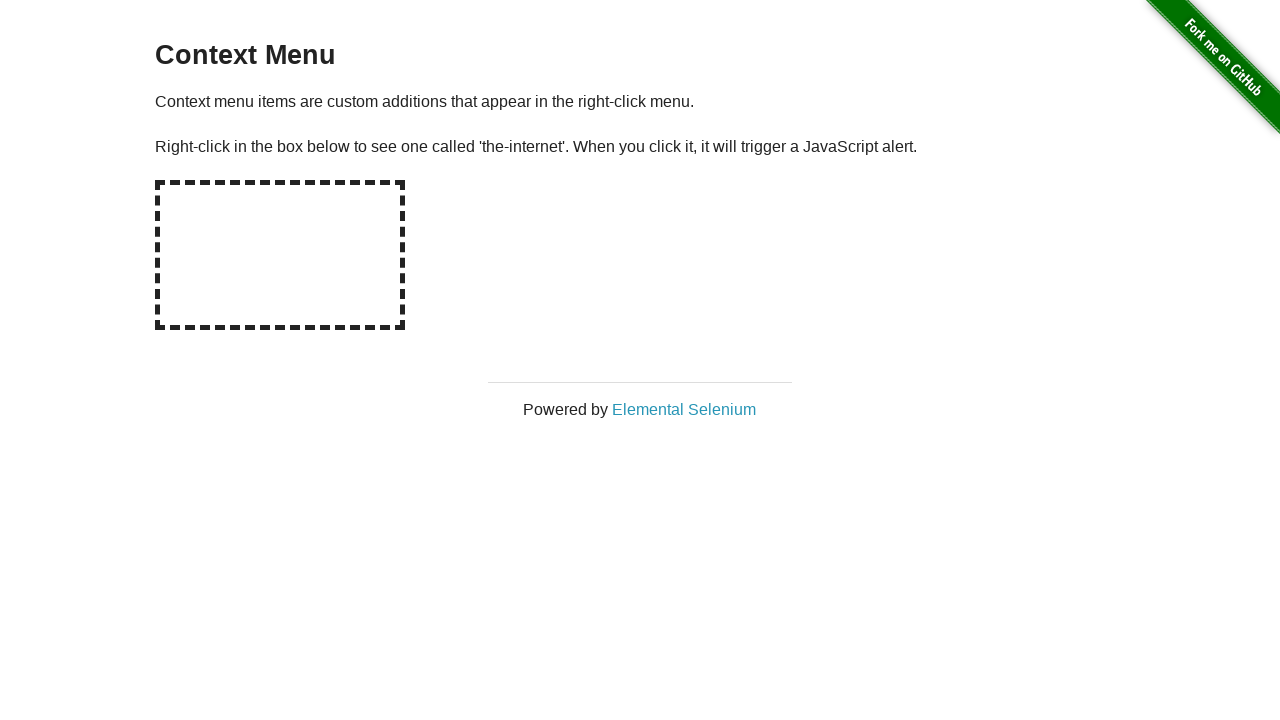

Waited for new page to fully load
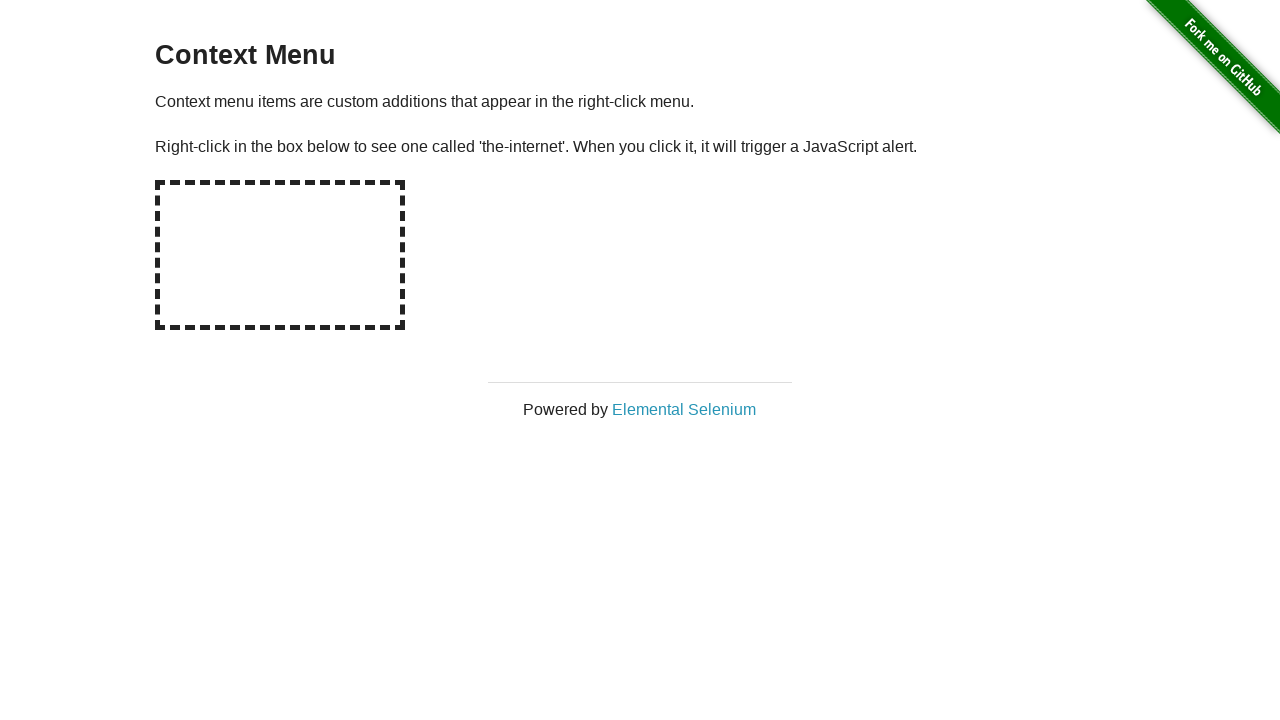

Retrieved h1 text content from new page
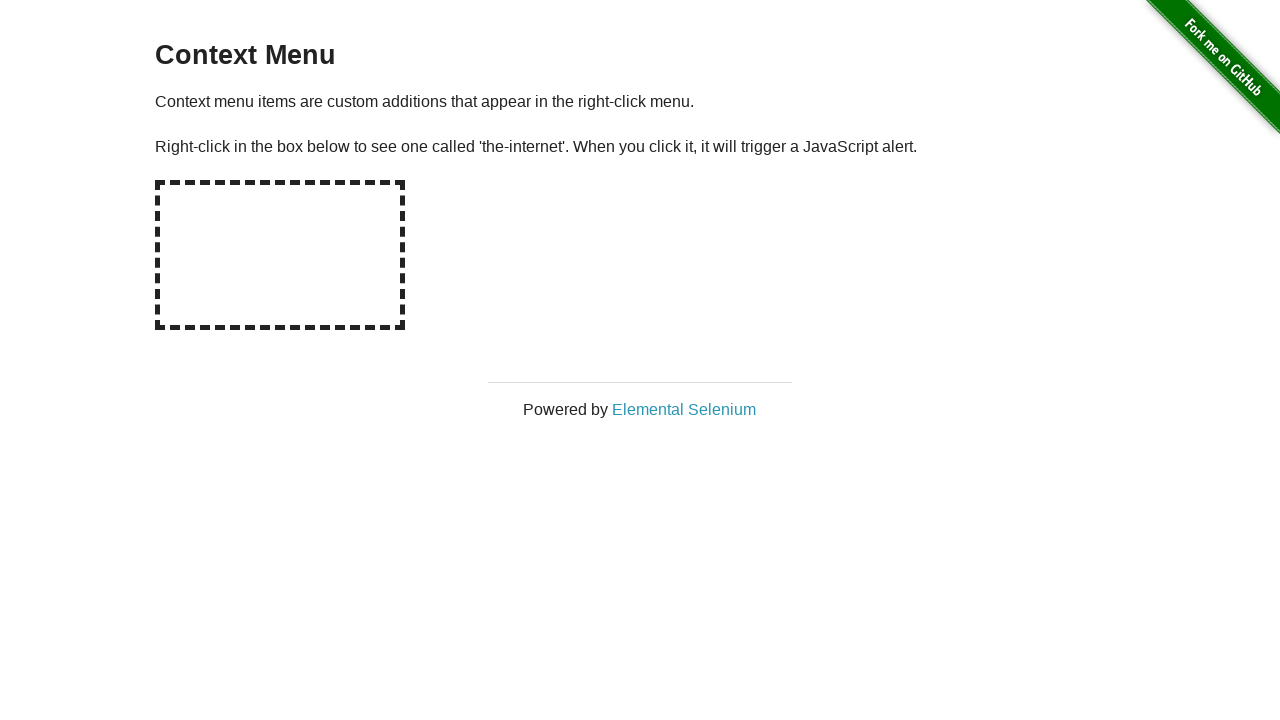

Verified h1 text on new page: 'Elemental Selenium'
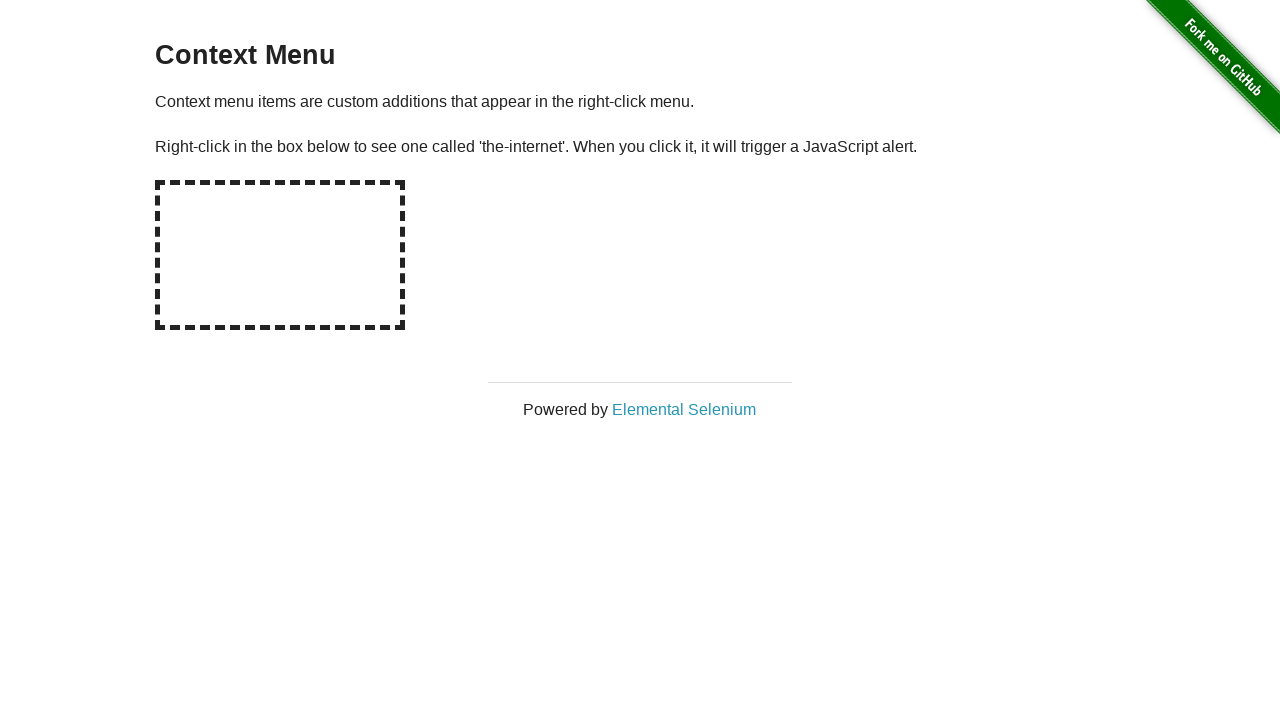

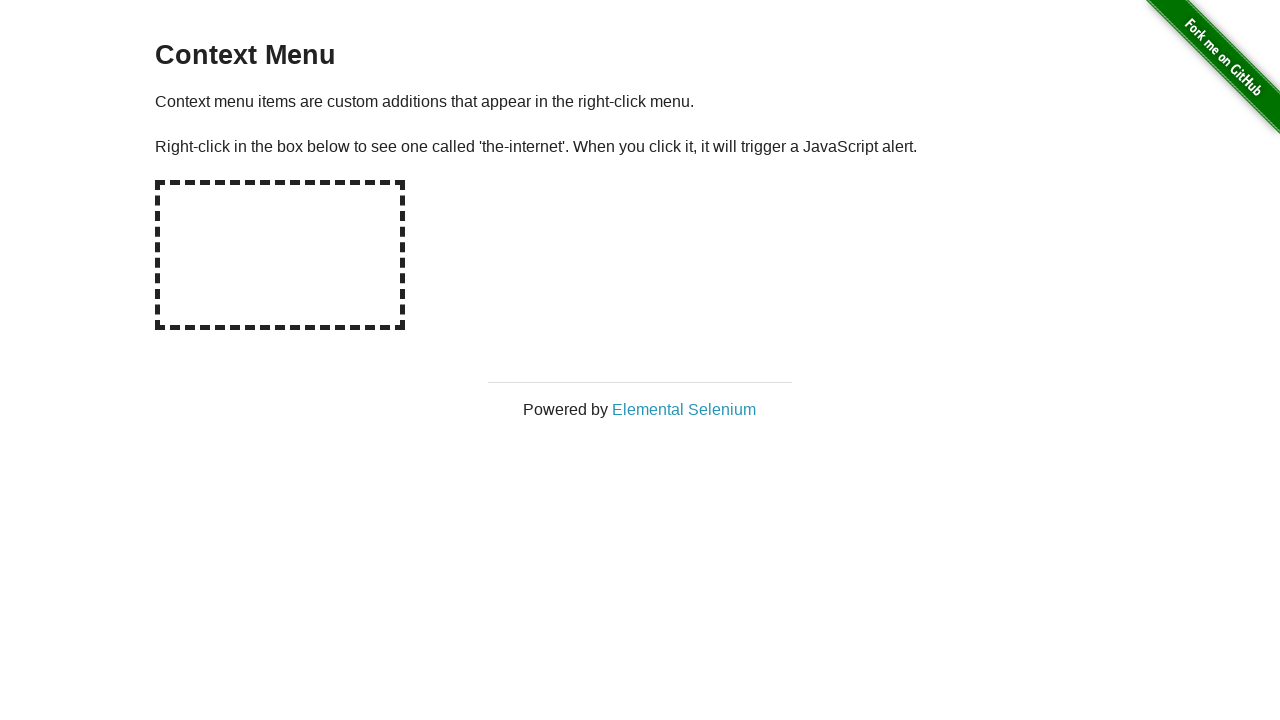